Tests pressing various keyboard keys (Alt, Shift, N, 9) on a text box and verifying the key press results

Starting URL: https://the-internet.herokuapp.com/key_presses

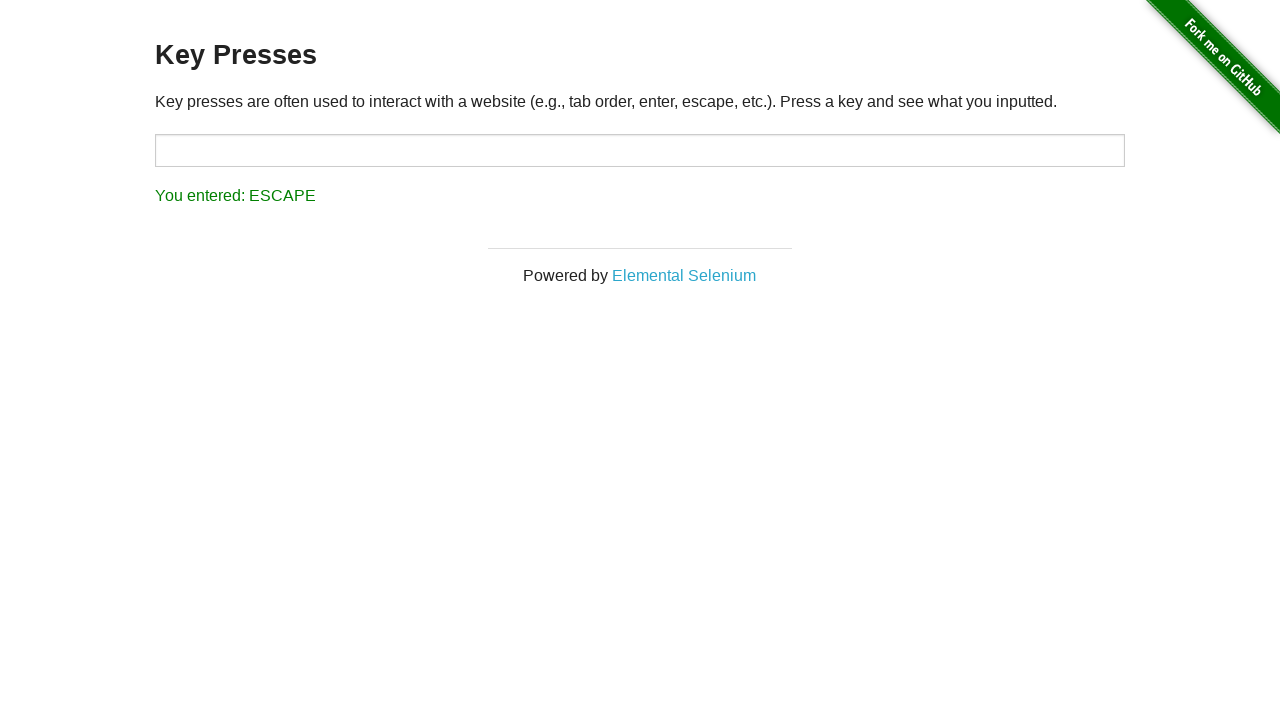

Located the target text box element
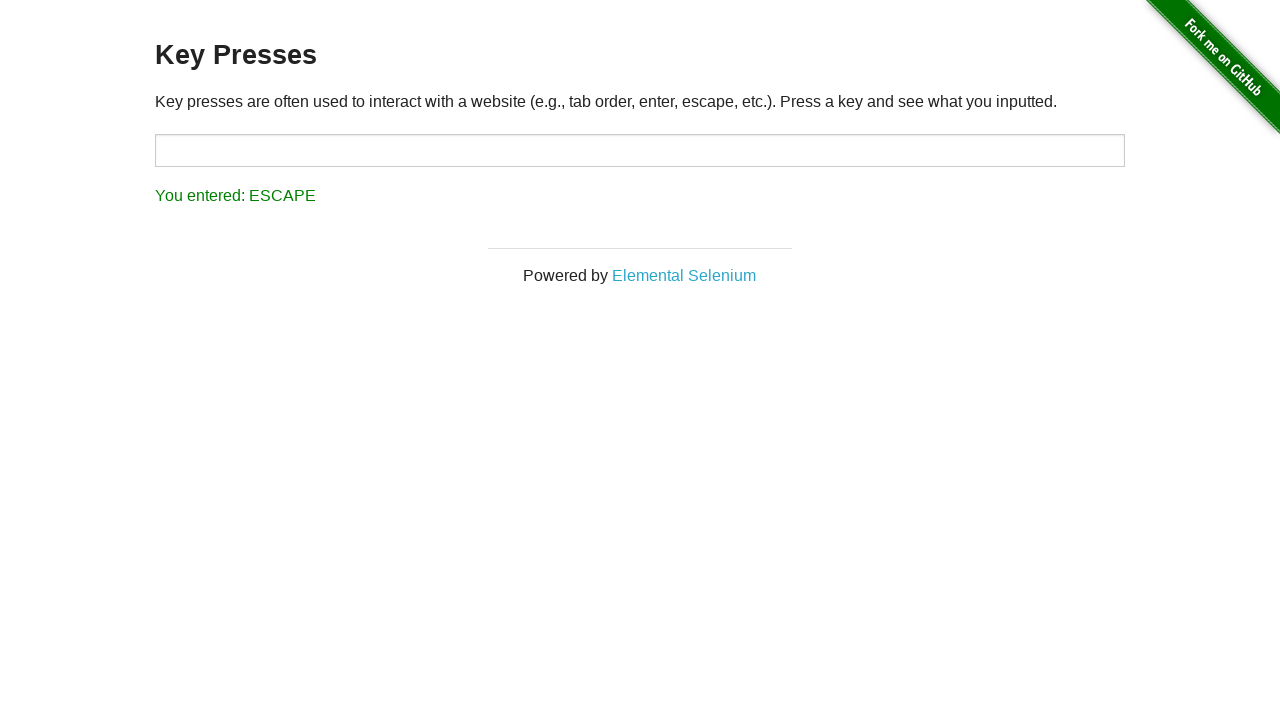

Pressed Alt key on text box on #target
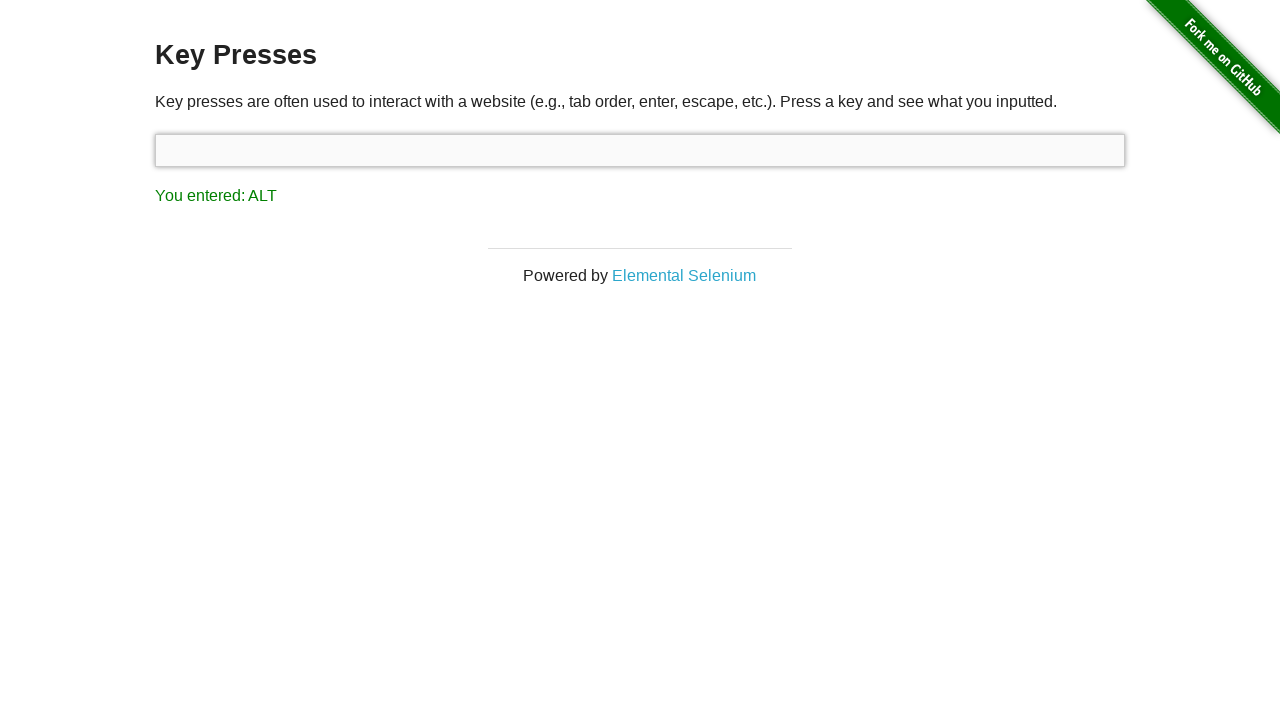

Result paragraph loaded after Alt key press
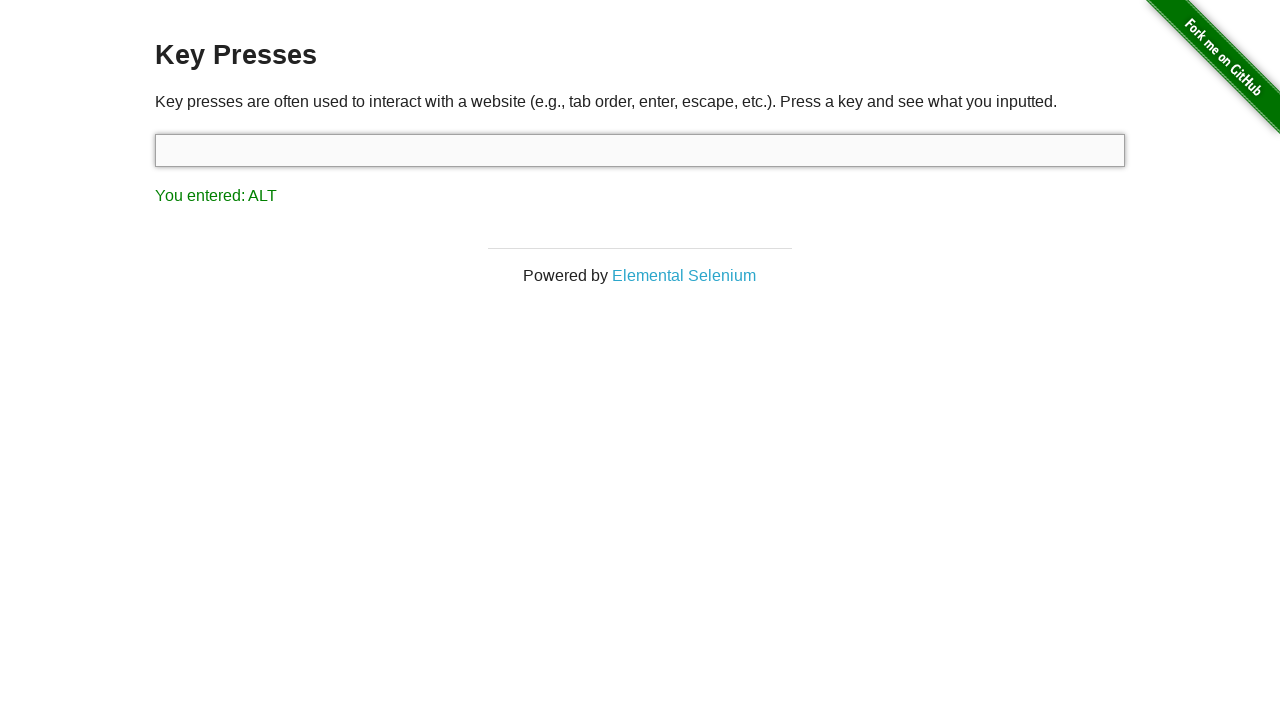

Pressed Shift key on text box on #target
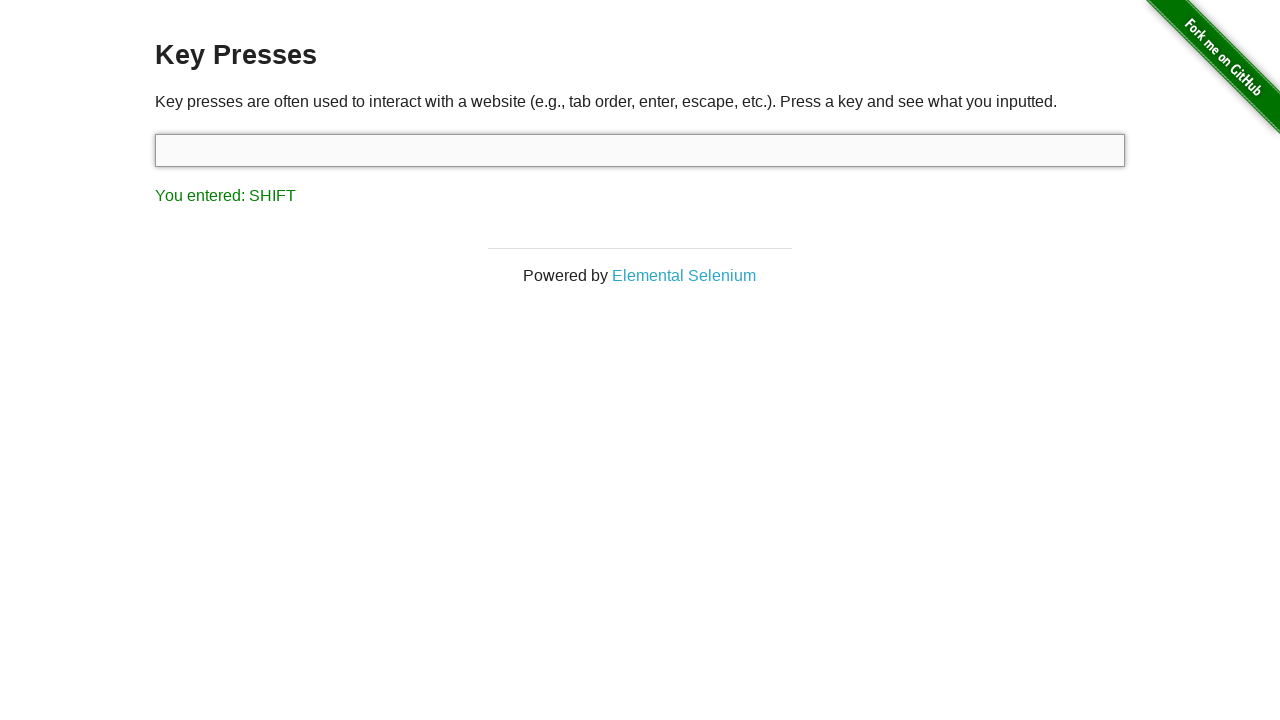

Pressed N key on text box on #target
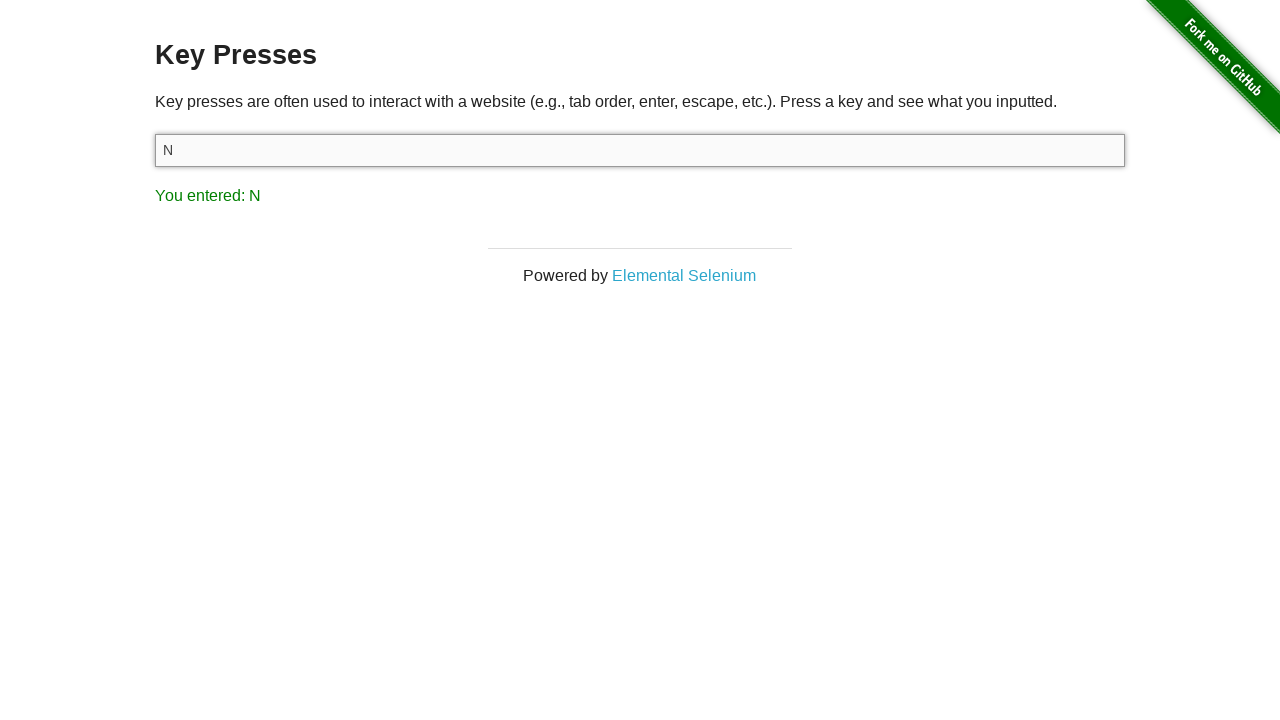

Pressed 9 key on text box on #target
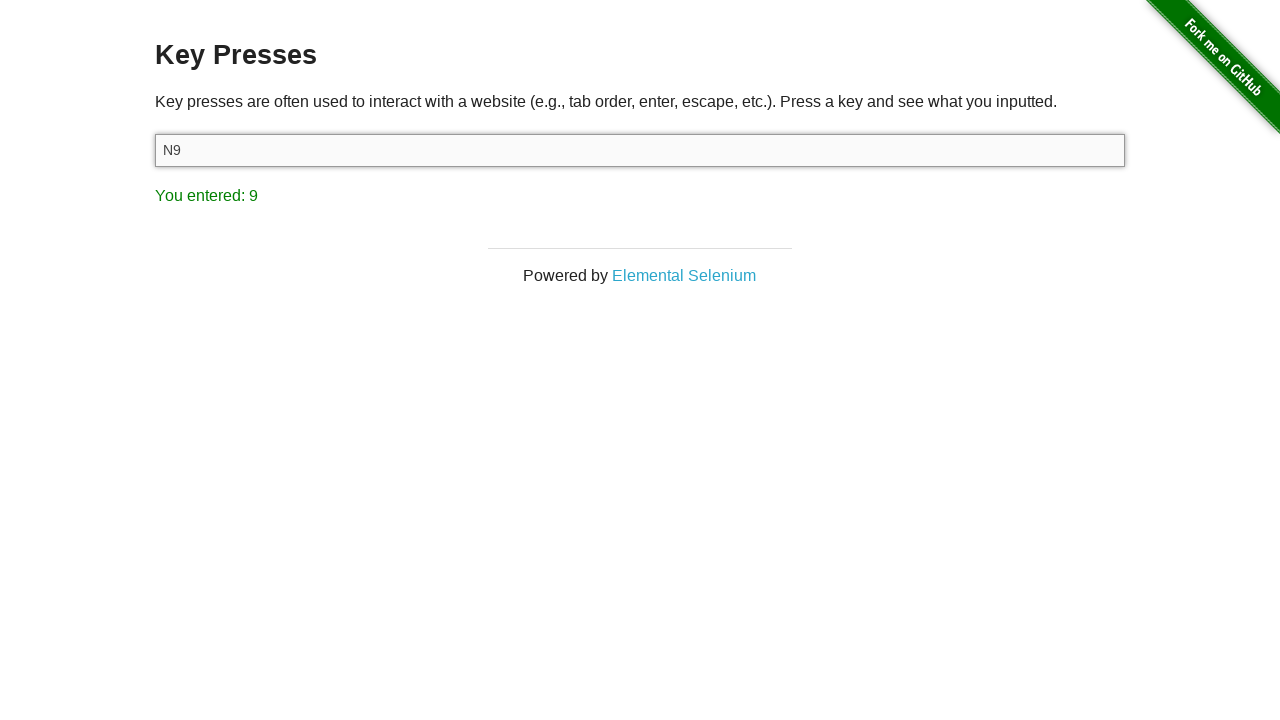

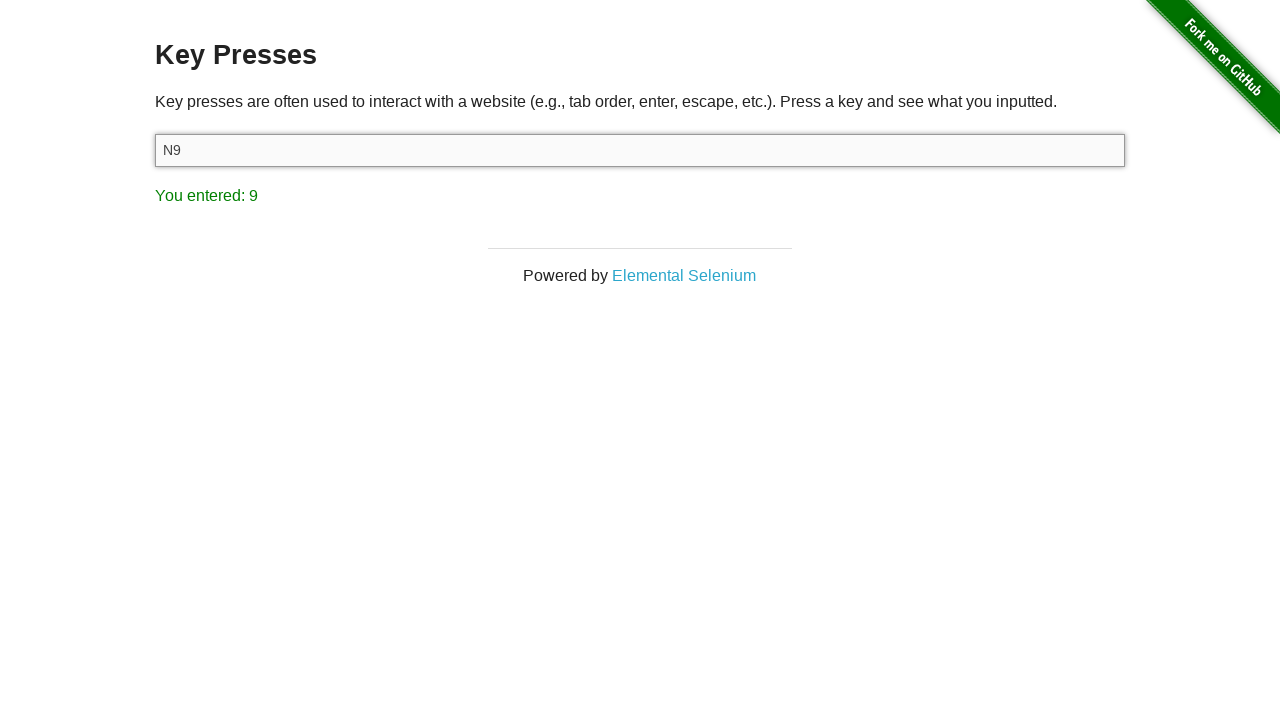